Navigates to Grammarly's plagiarism checker page and scrolls down the page by 200 pixels.

Starting URL: https://www.grammarly.com/plagiarism-checker

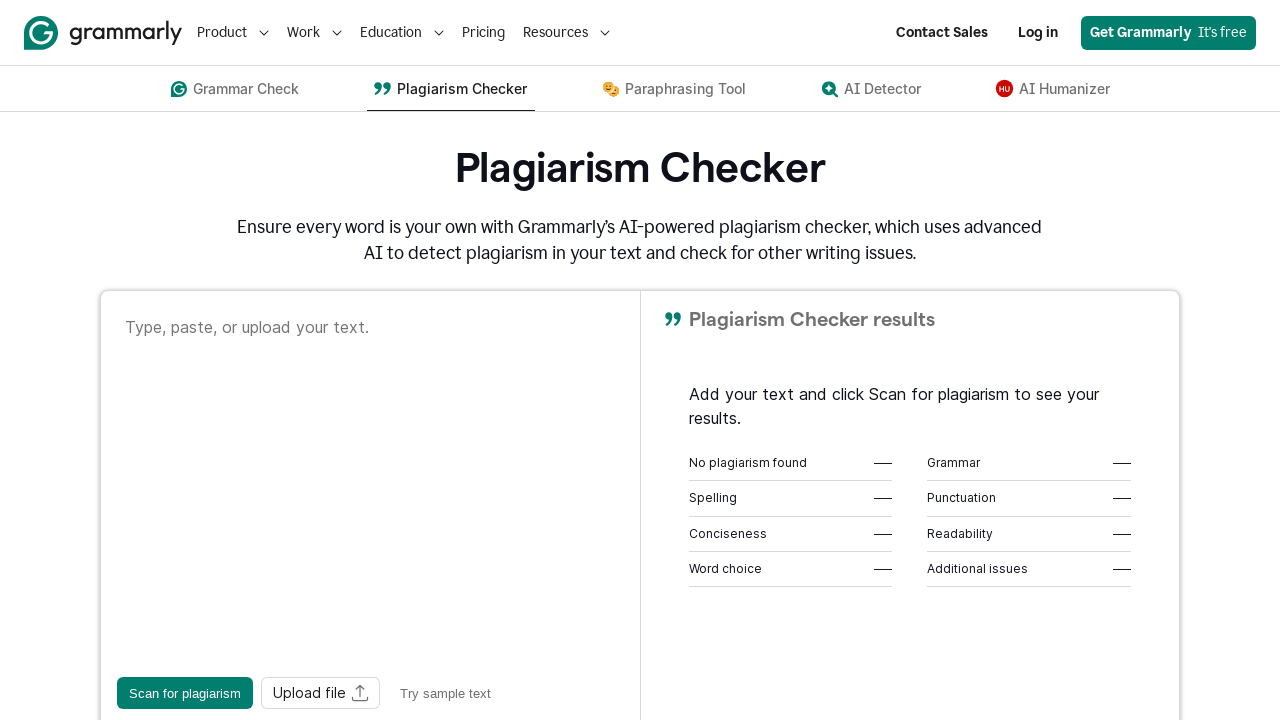

Navigated to Grammarly's plagiarism checker page
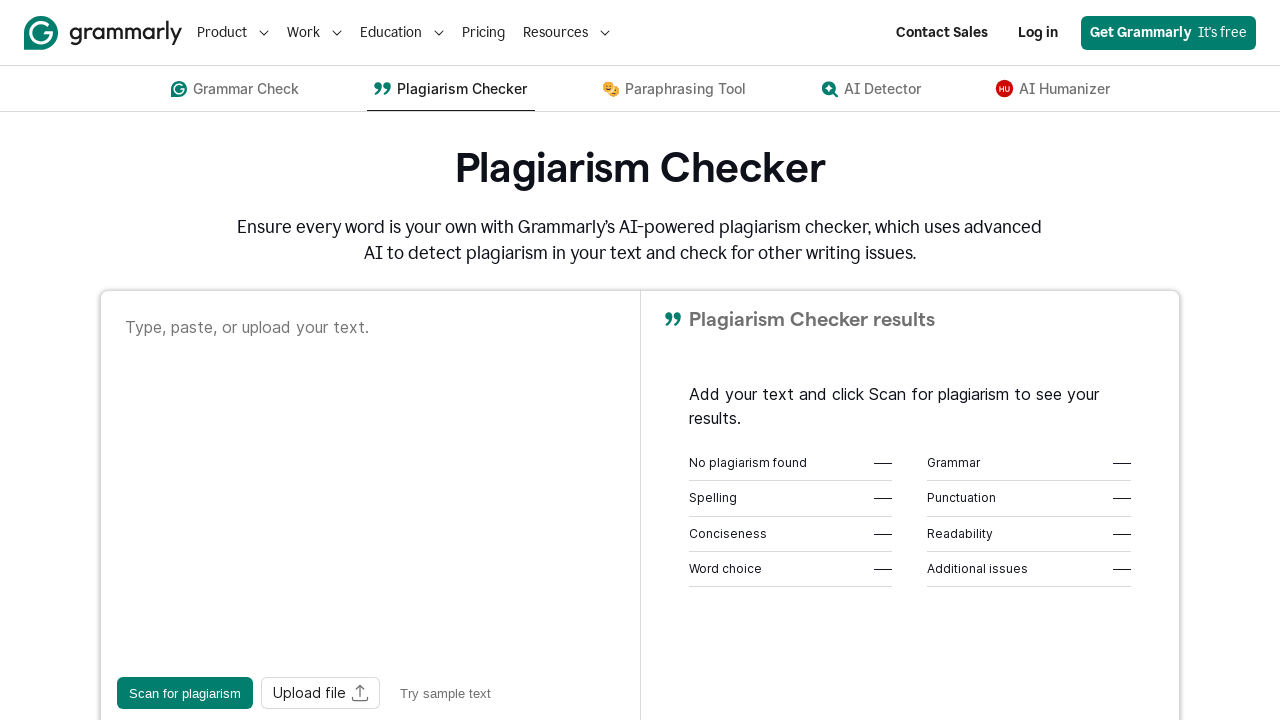

Scrolled down the page by 200 pixels
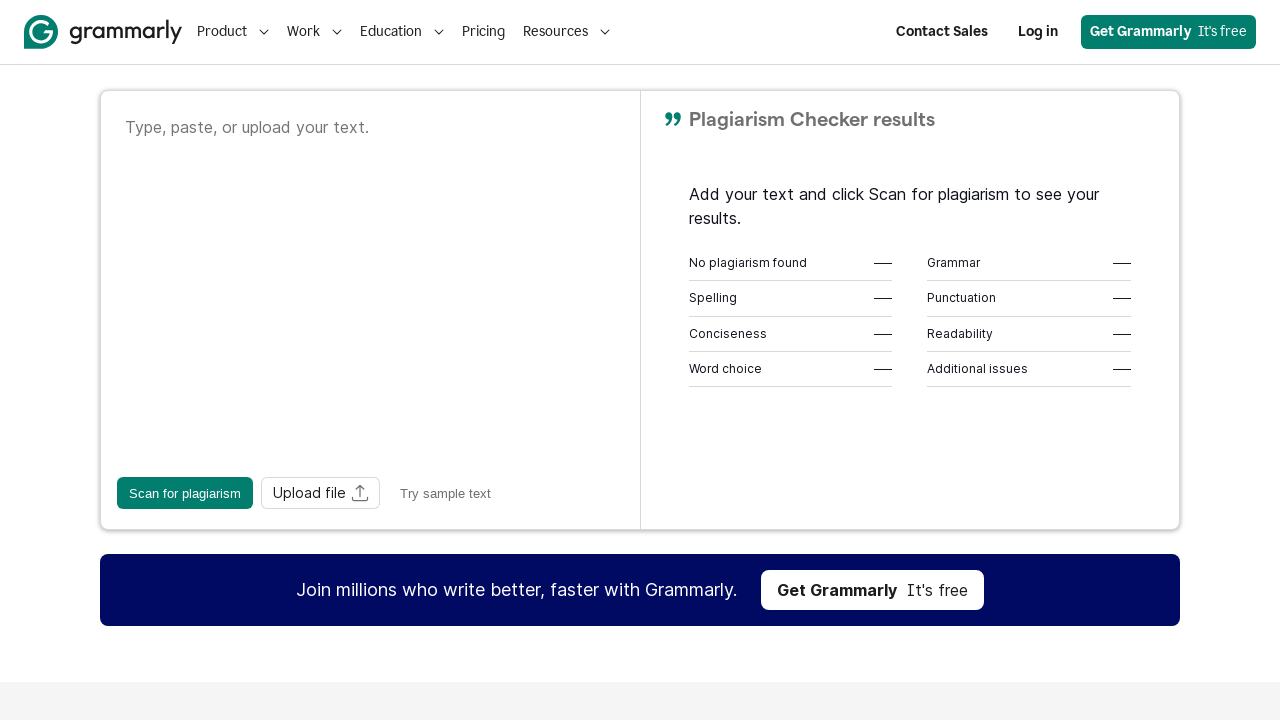

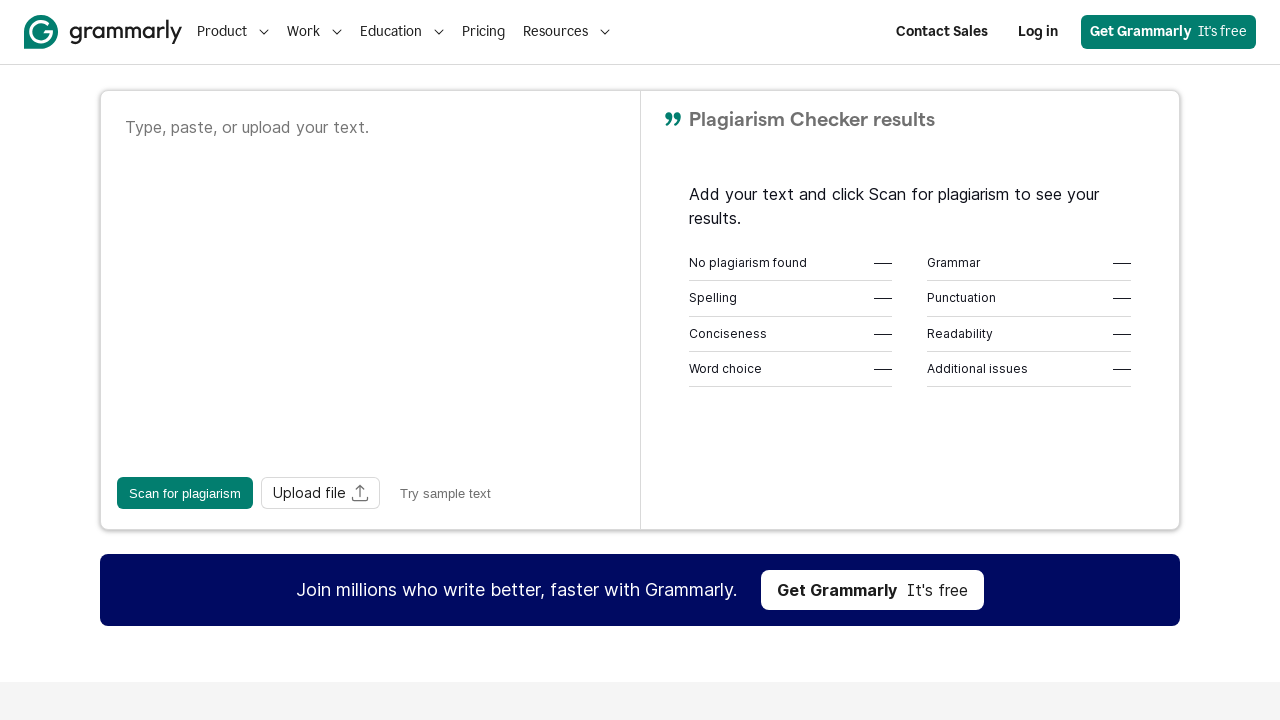